Tests JavaScript alert handling functionality by entering a name, triggering alerts, and accepting/dismissing them

Starting URL: https://rahulshettyacademy.com/AutomationPractice/

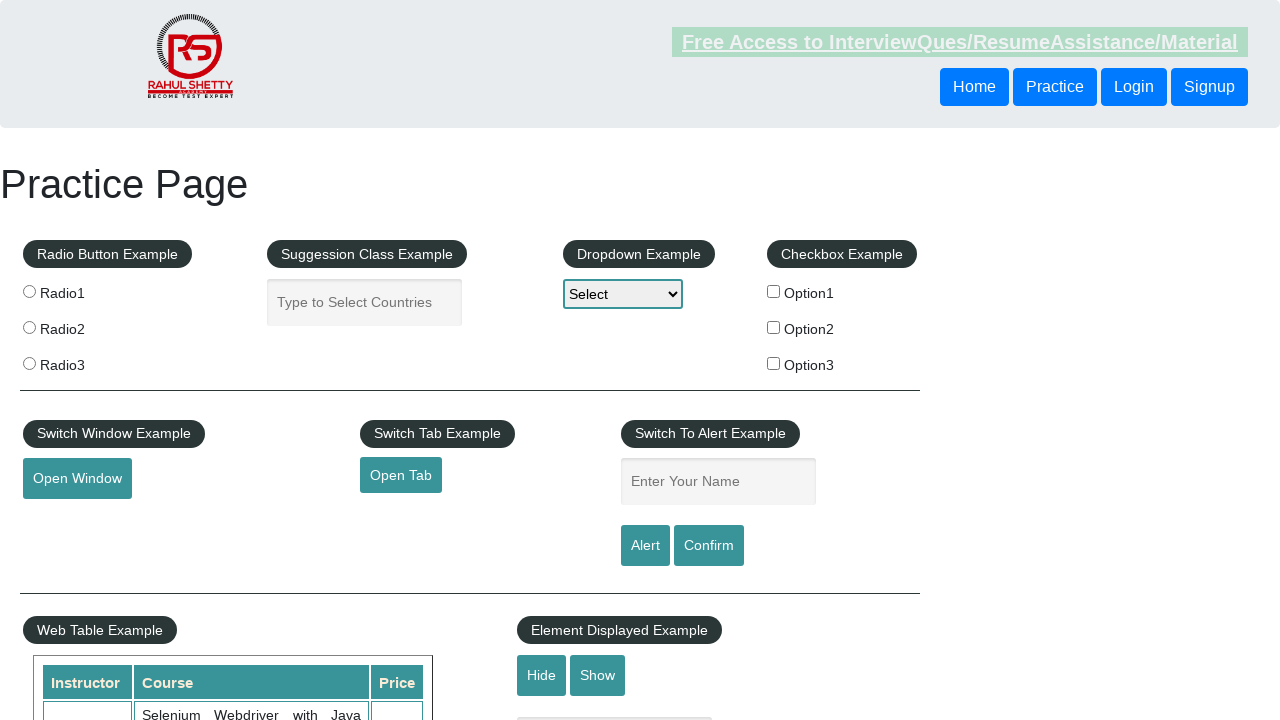

Entered name 'Deevangi' in the input field on input#name
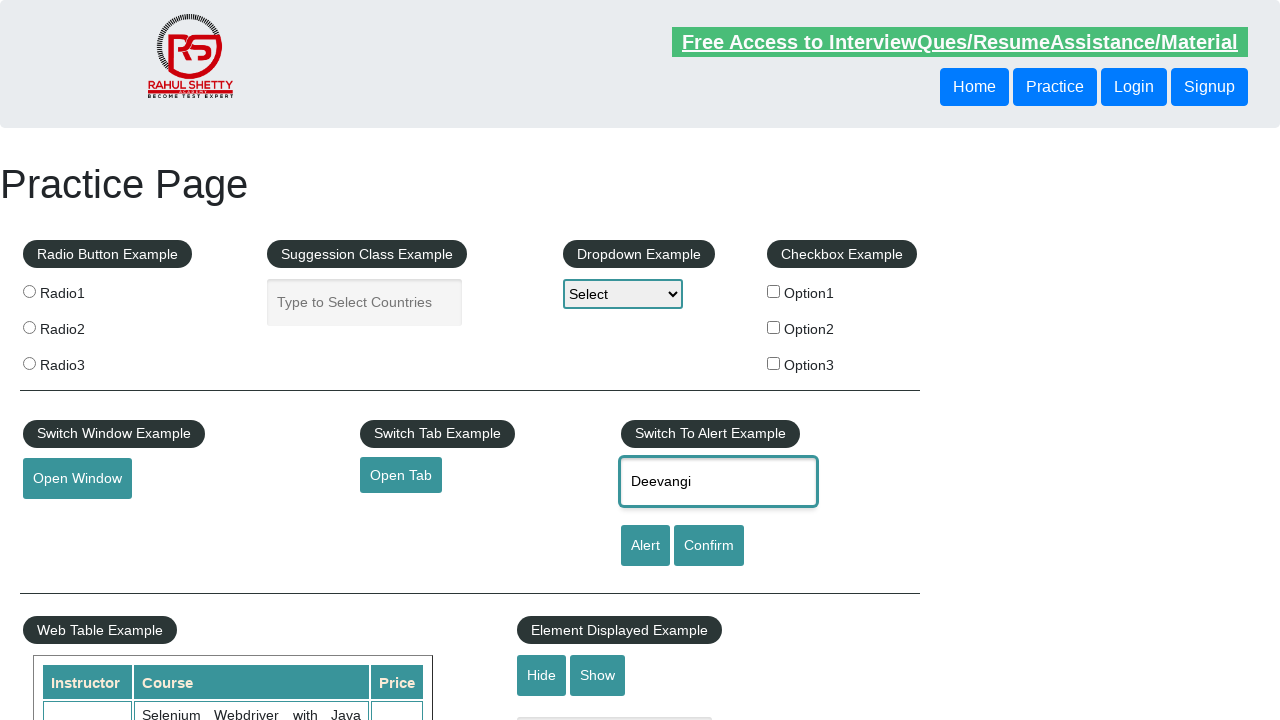

Set up dialog handler to accept alerts
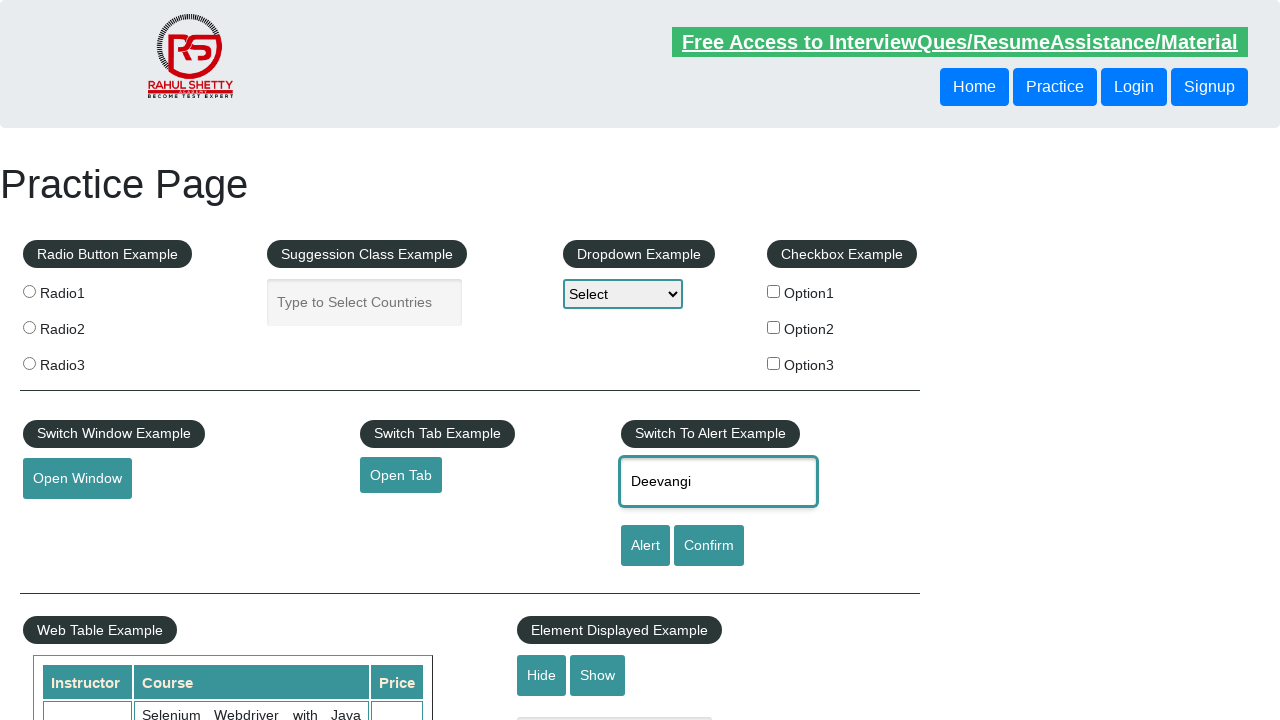

Clicked alert button and accepted the JavaScript alert at (645, 546) on [id='alertbtn']
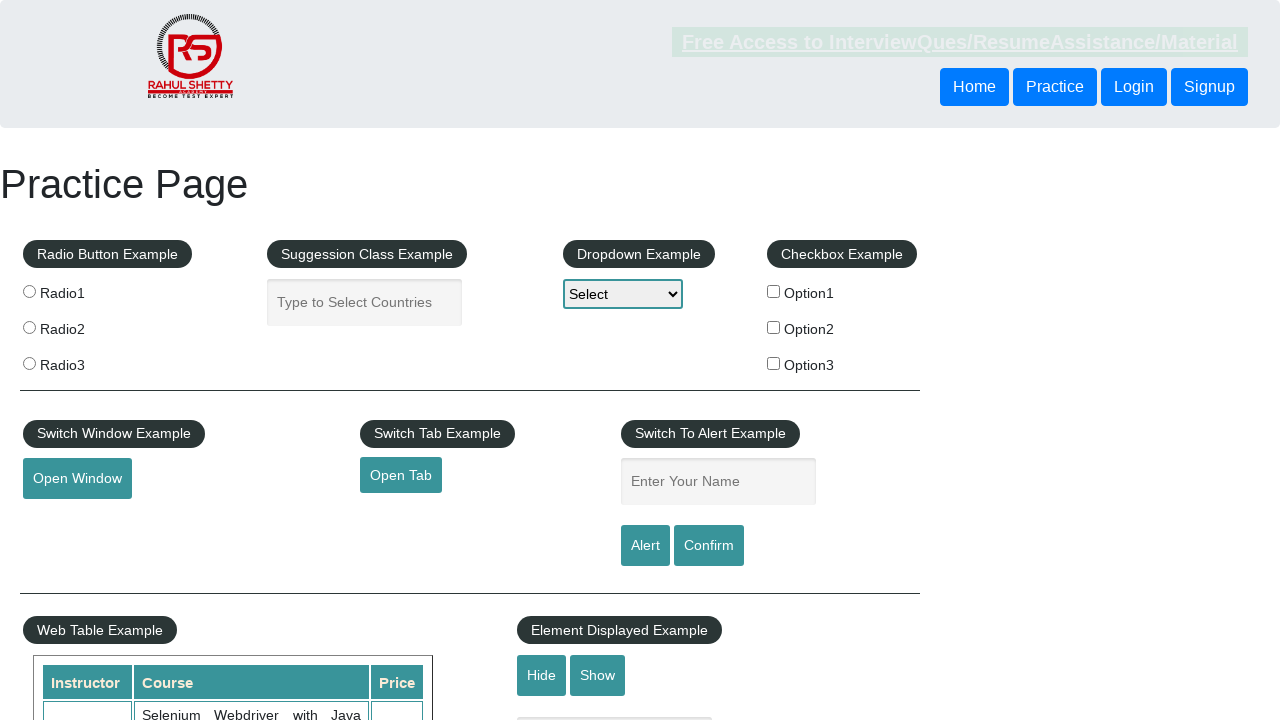

Set up dialog handler to dismiss confirmation dialogs
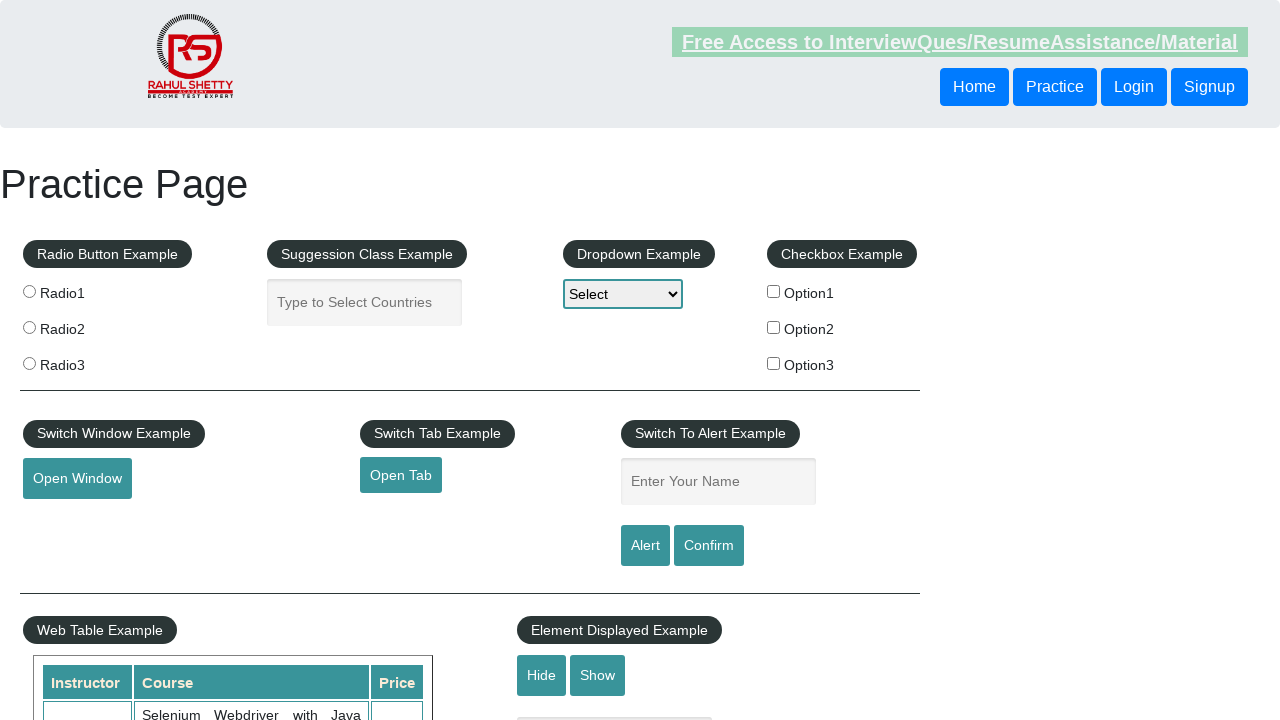

Clicked confirm button and dismissed the confirmation dialog at (709, 546) on [id='confirmbtn']
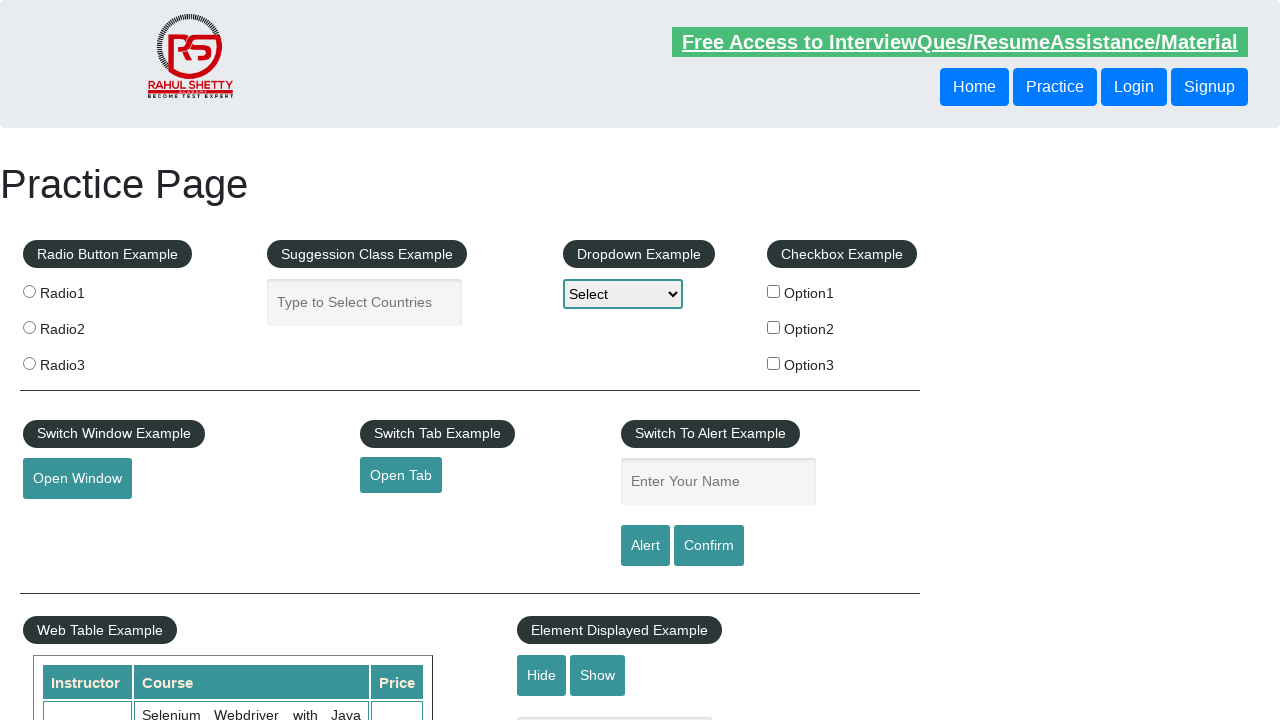

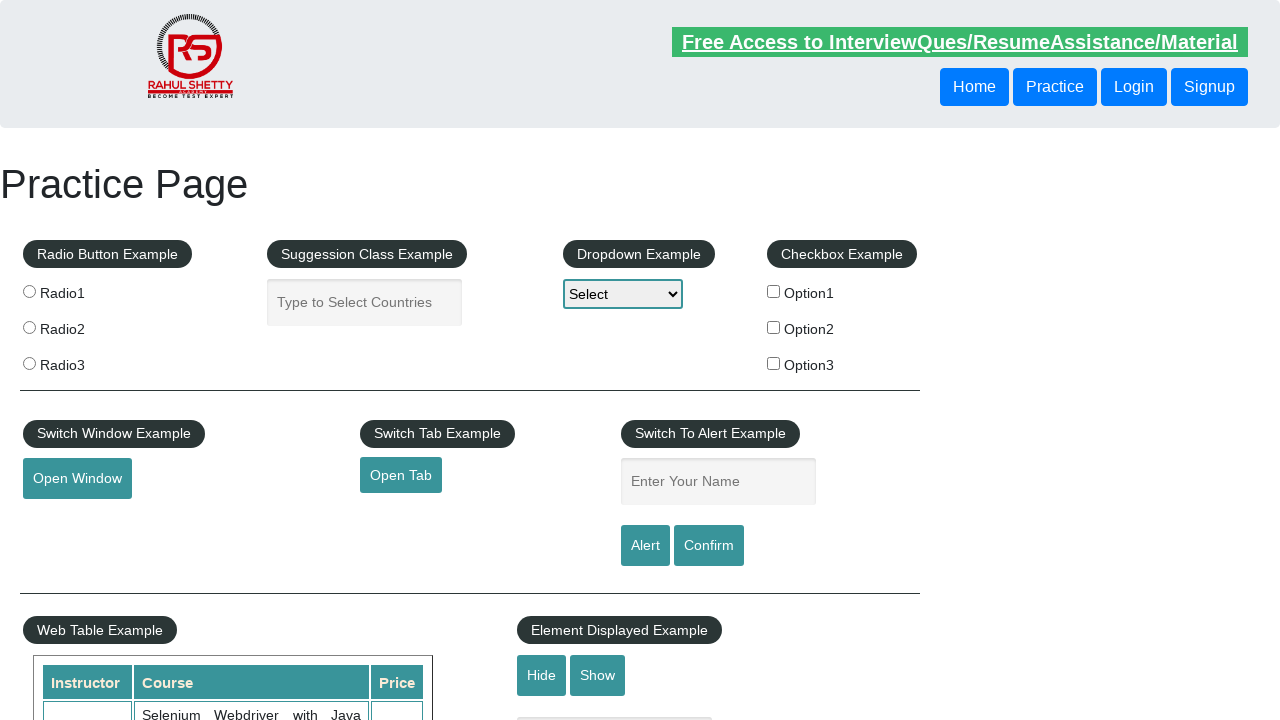